Navigates to the Oreo website and clicks on an SVG element (likely a menu icon or interactive button) identified by its stroke-linecap attribute.

Starting URL: https://www.oreo.com/

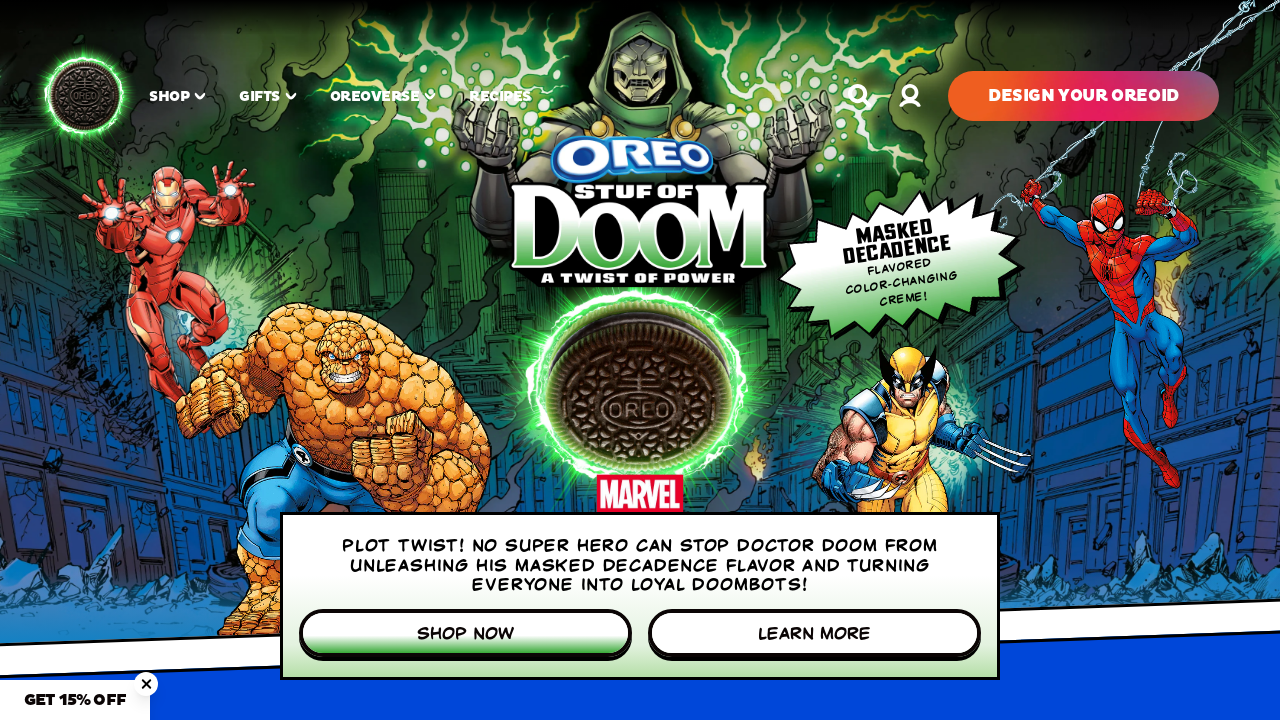

Navigated to Oreo website
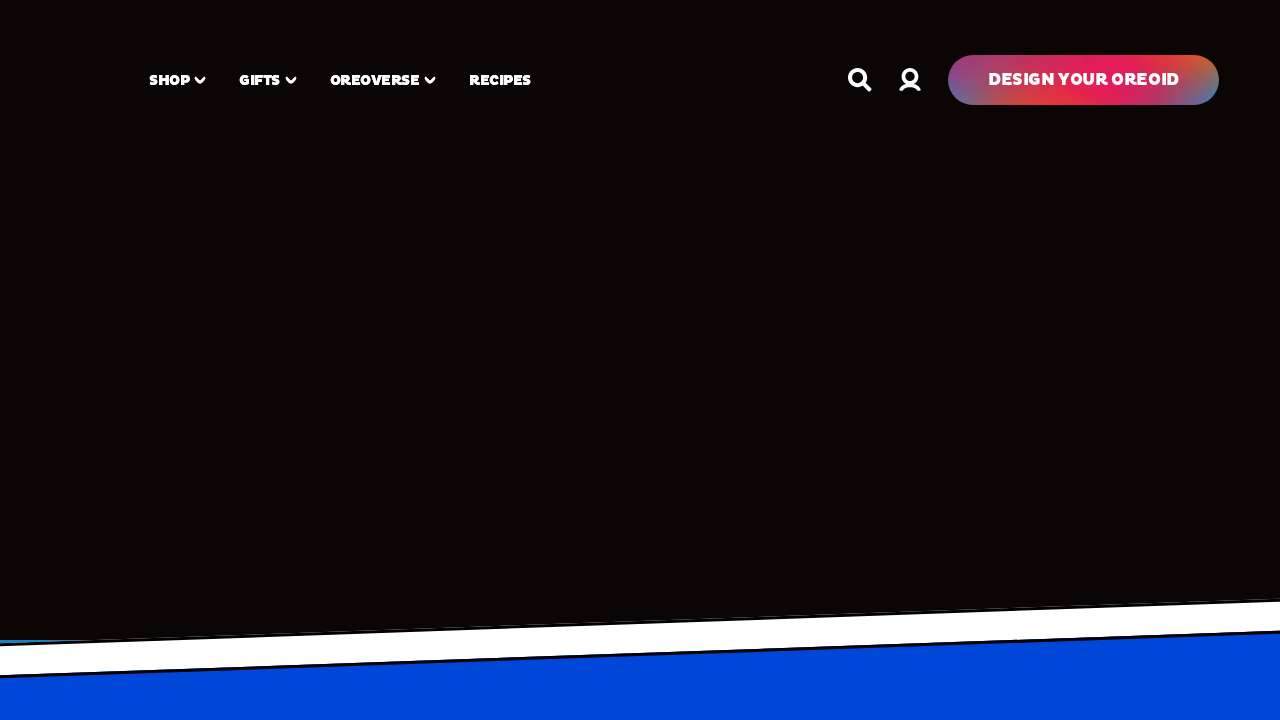

Clicked SVG element with stroke-linecap='round' attribute (menu or interactive button) at (146, 684) on [stroke-linecap='round']
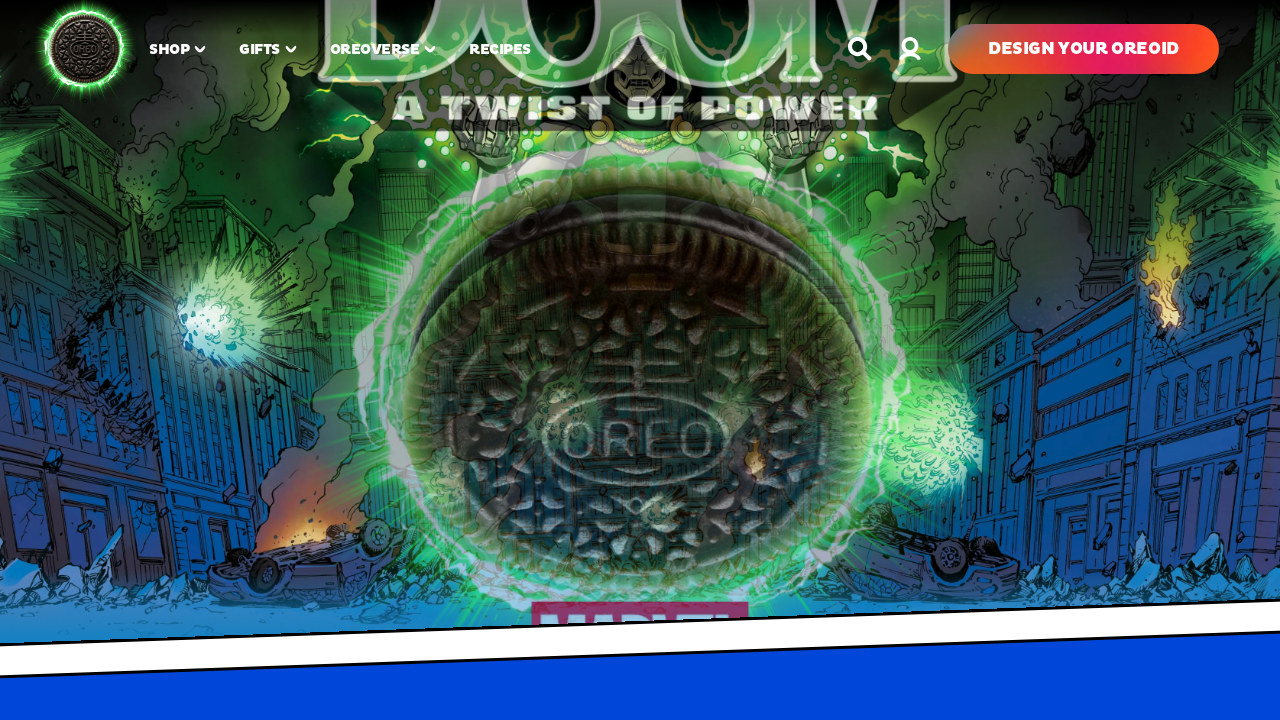

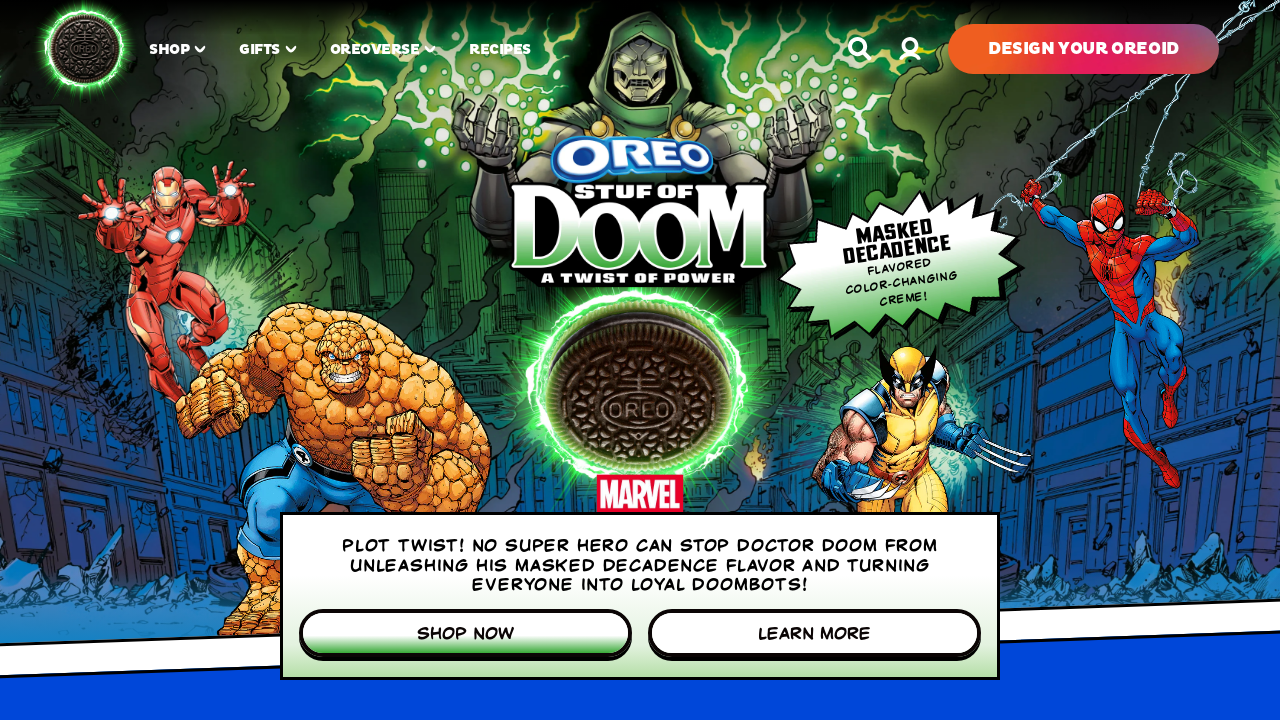